Navigates to Hepsiburada homepage and verifies that link elements are present on the page

Starting URL: https://www.hepsiburada.com/

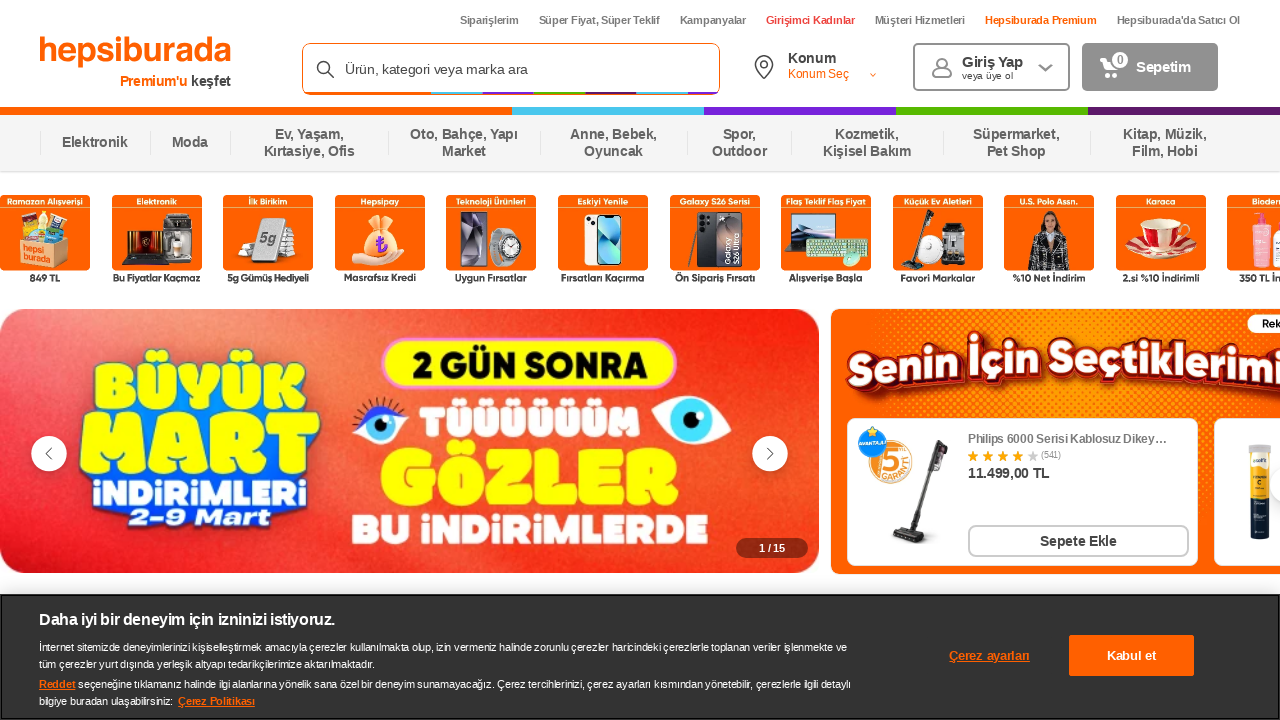

Navigated to Hepsiburada homepage
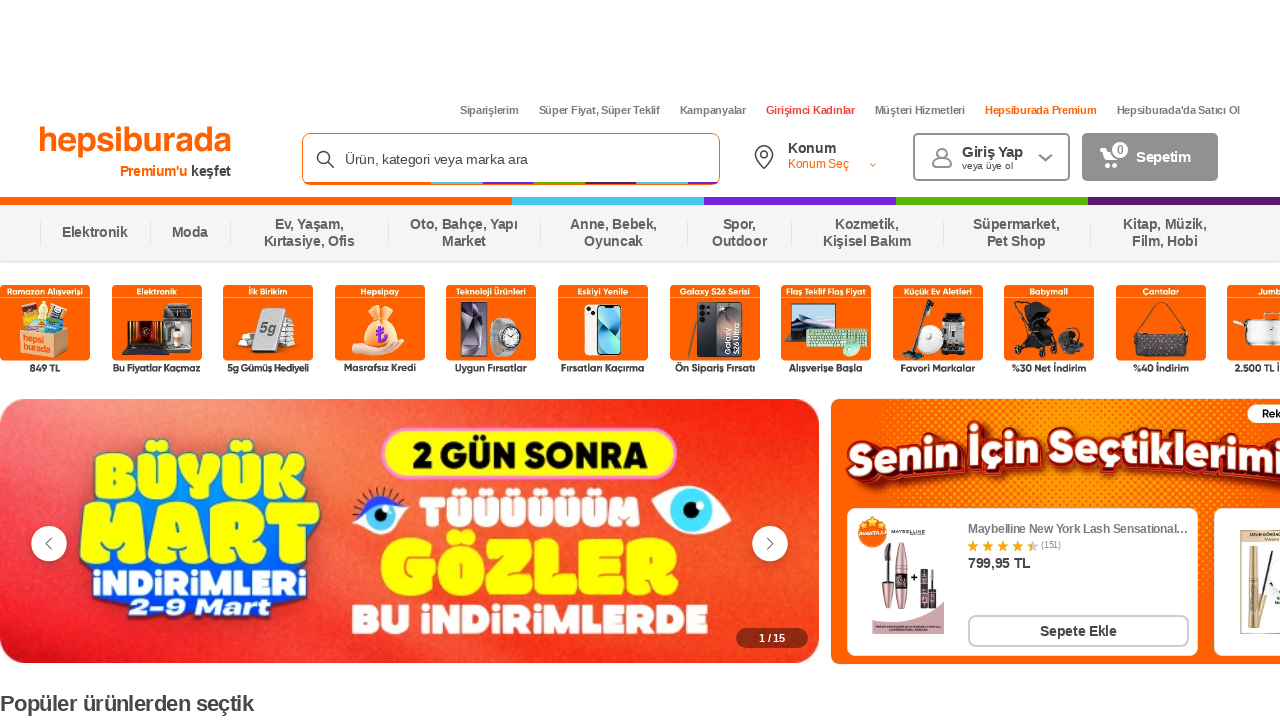

Waited for link elements to load on page
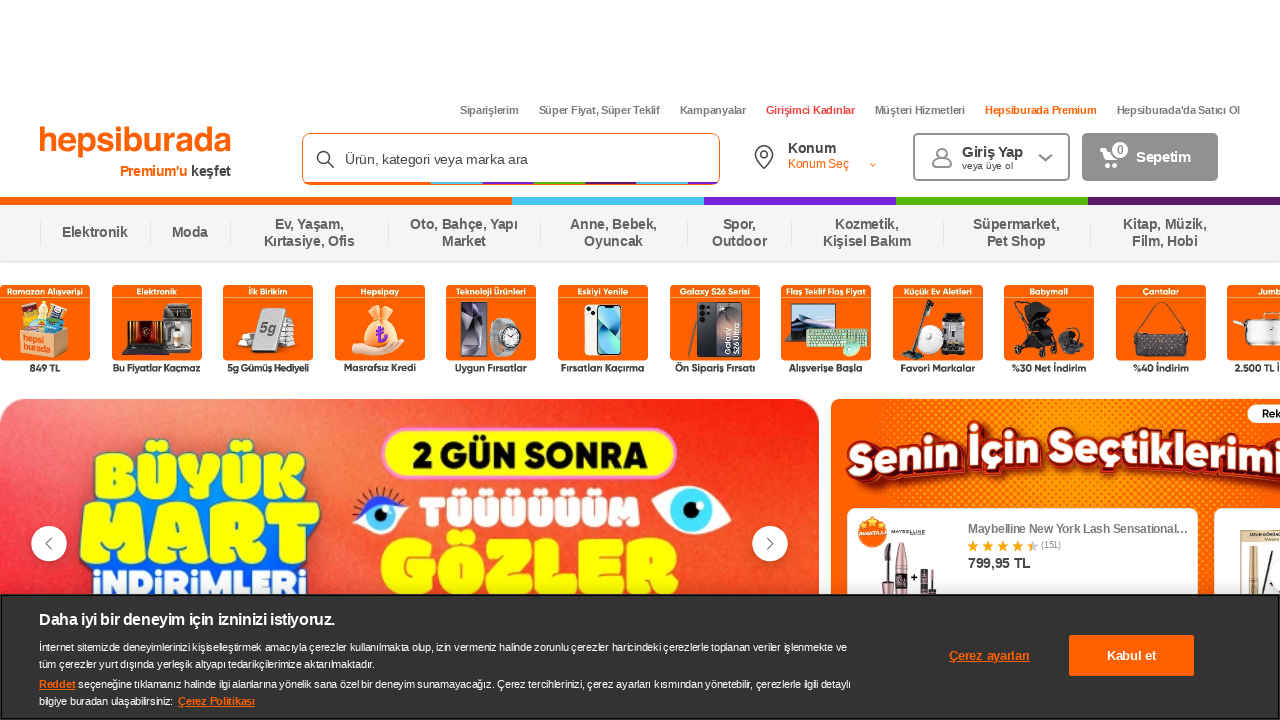

Found 373 link elements on the page
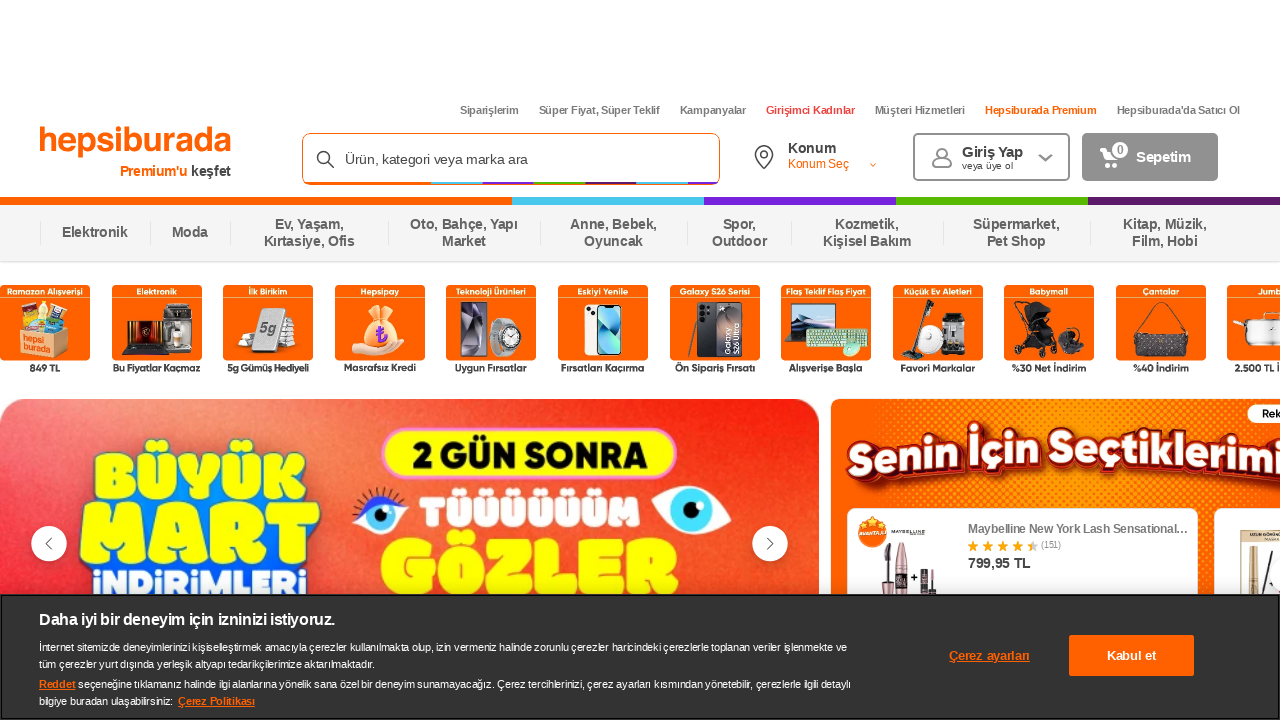

Assertion passed: link elements are present on Hepsiburada homepage
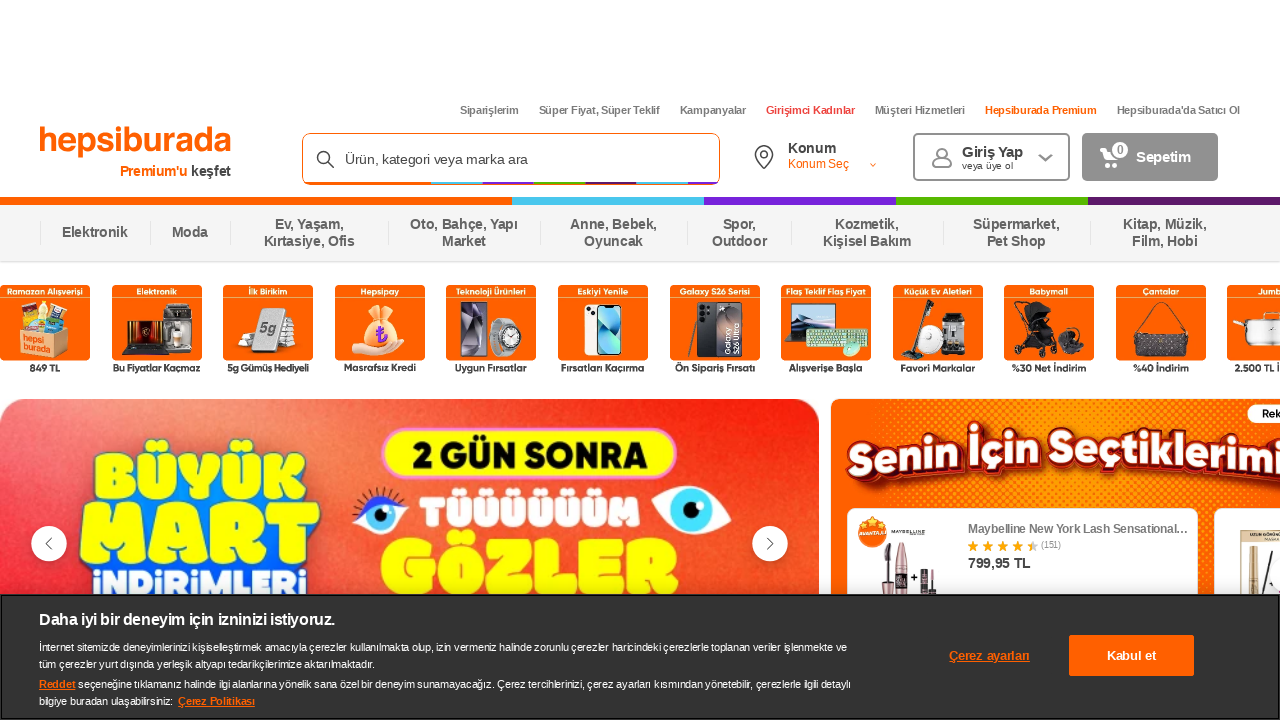

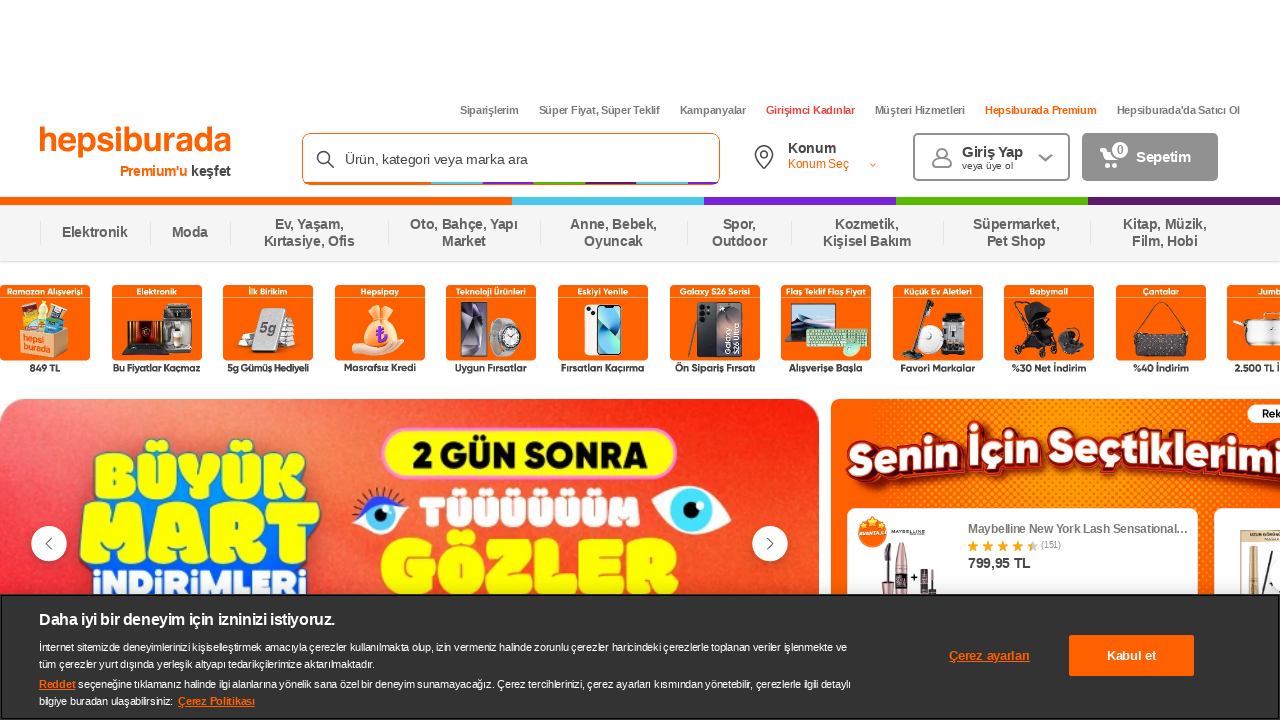